Tests dynamic loading functionality by clicking a Start button and verifying that "Hello World" text appears after the loading completes

Starting URL: https://the-internet.herokuapp.com/dynamic_loading/1

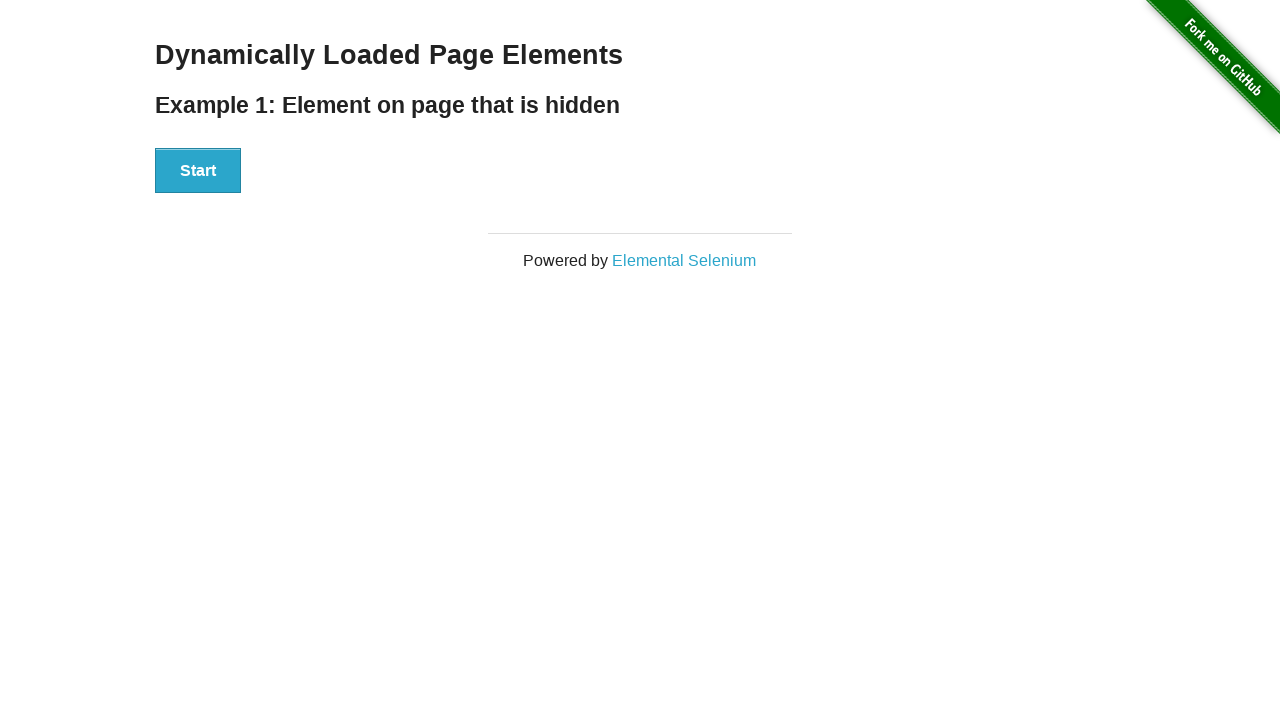

Clicked Start button to initiate dynamic loading at (198, 171) on xpath=//*[.='Start']
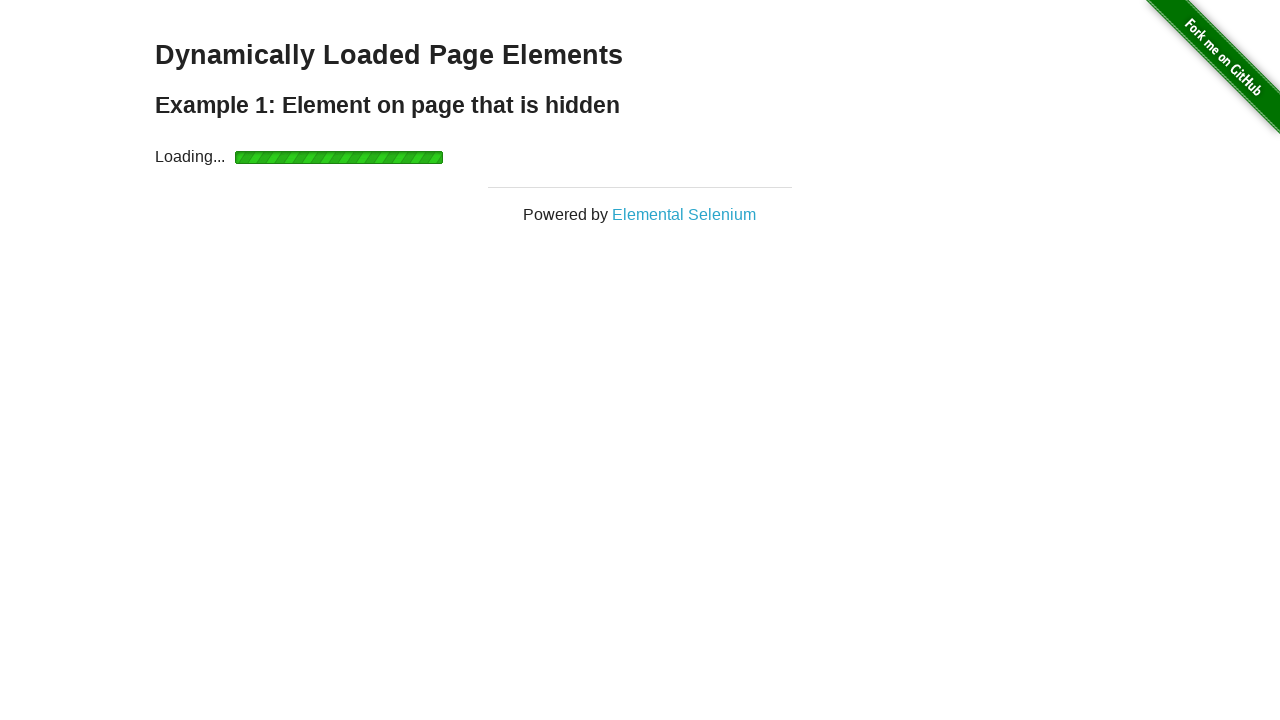

Waited for Hello World text to appear after loading completed
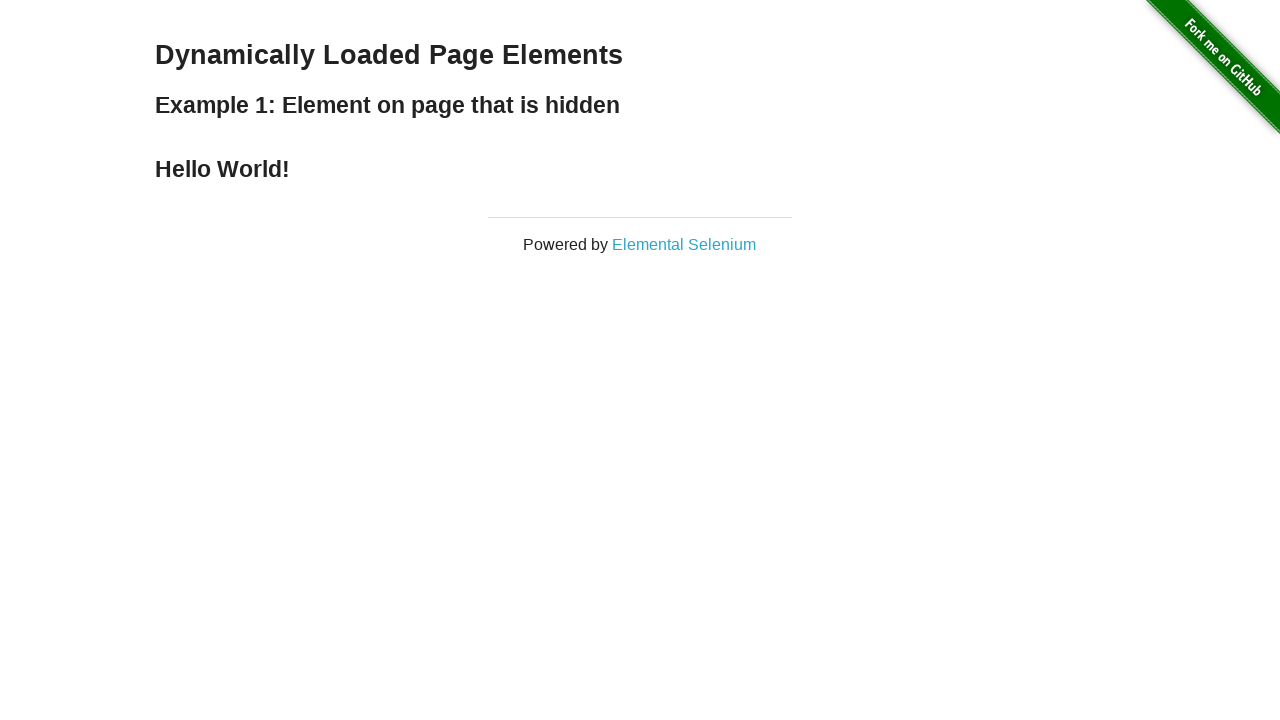

Located Hello World element
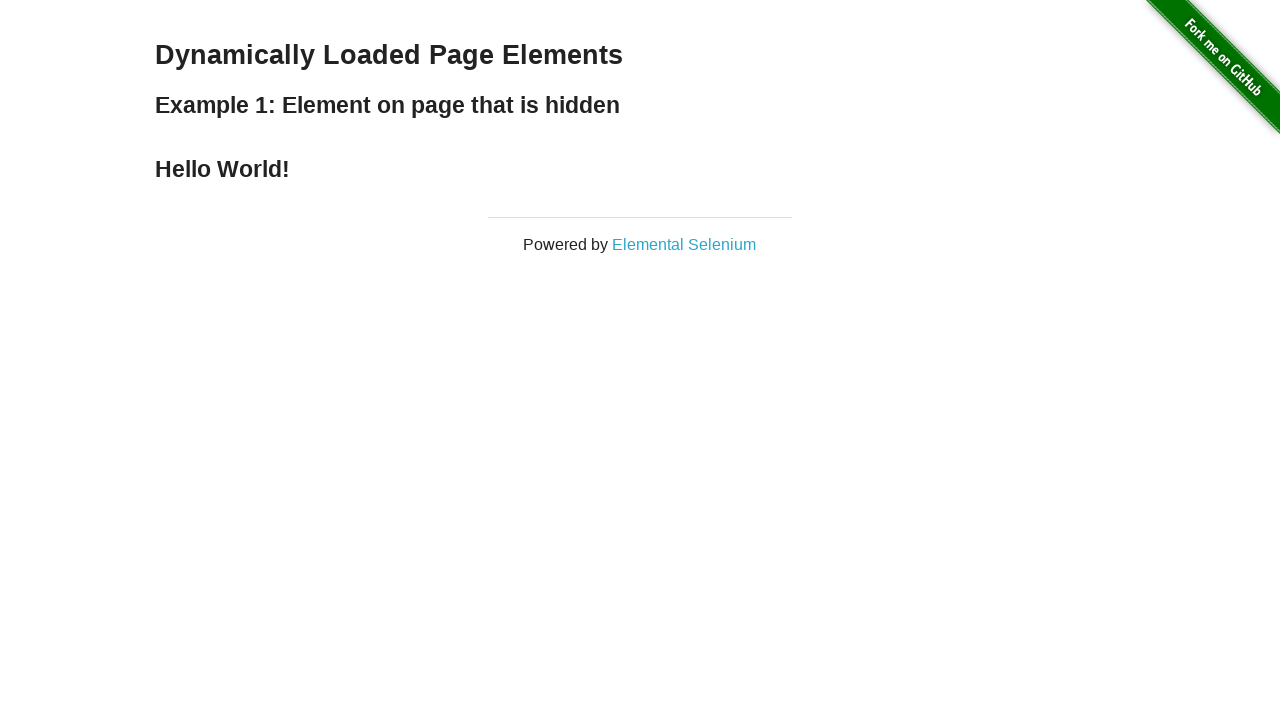

Verified that Hello World text is visible
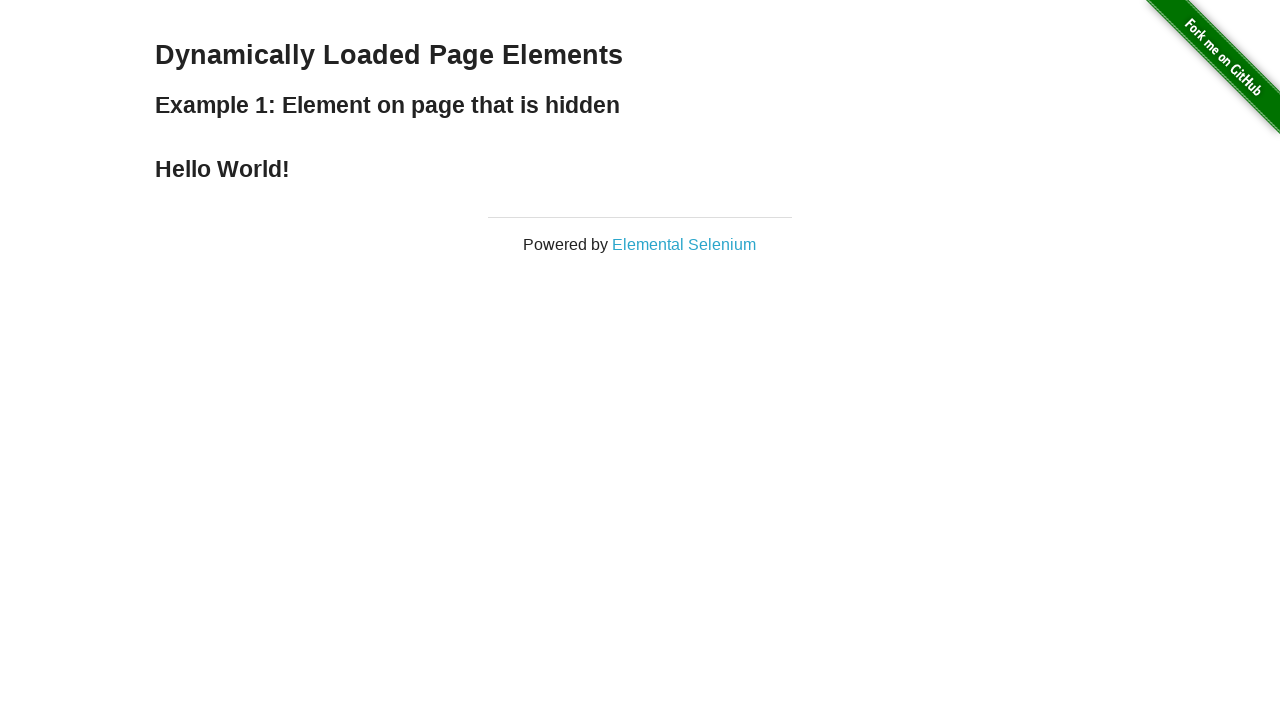

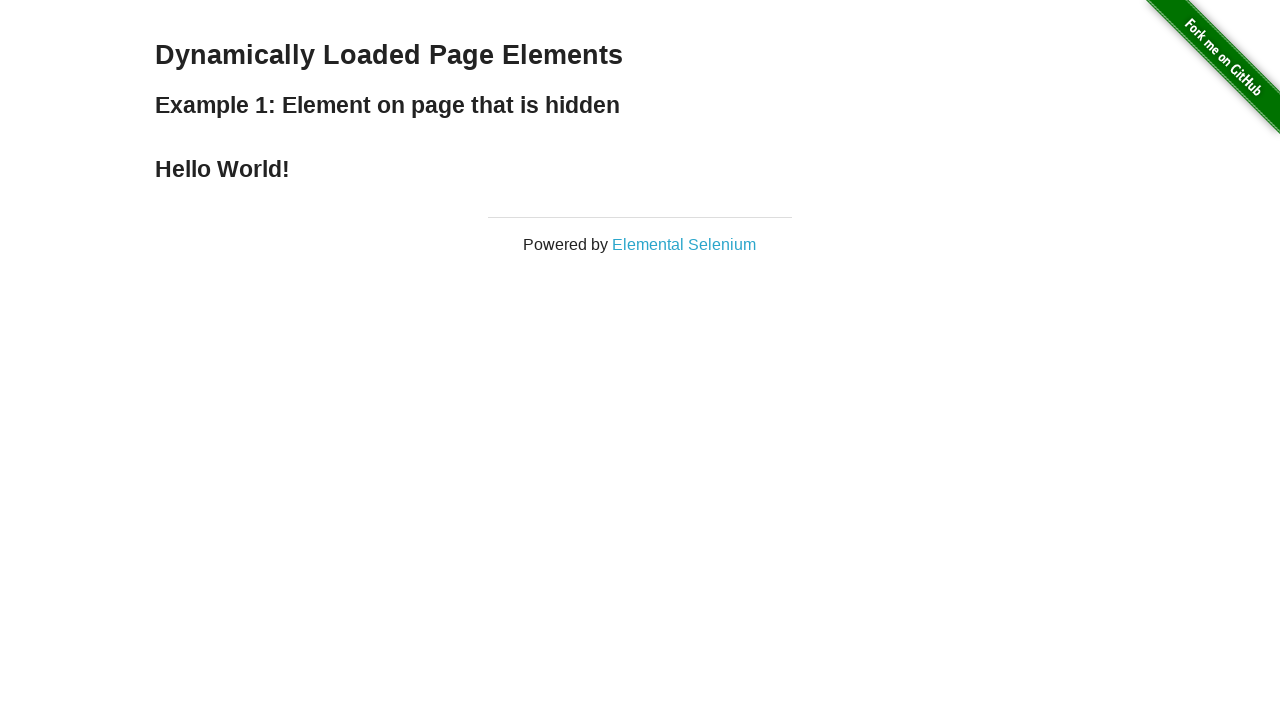